Tests clicking a button with a dynamic ID on the UI Testing Playground website, which is designed to test handling of elements with changing IDs.

Starting URL: http://uitestingplayground.com/dynamicid

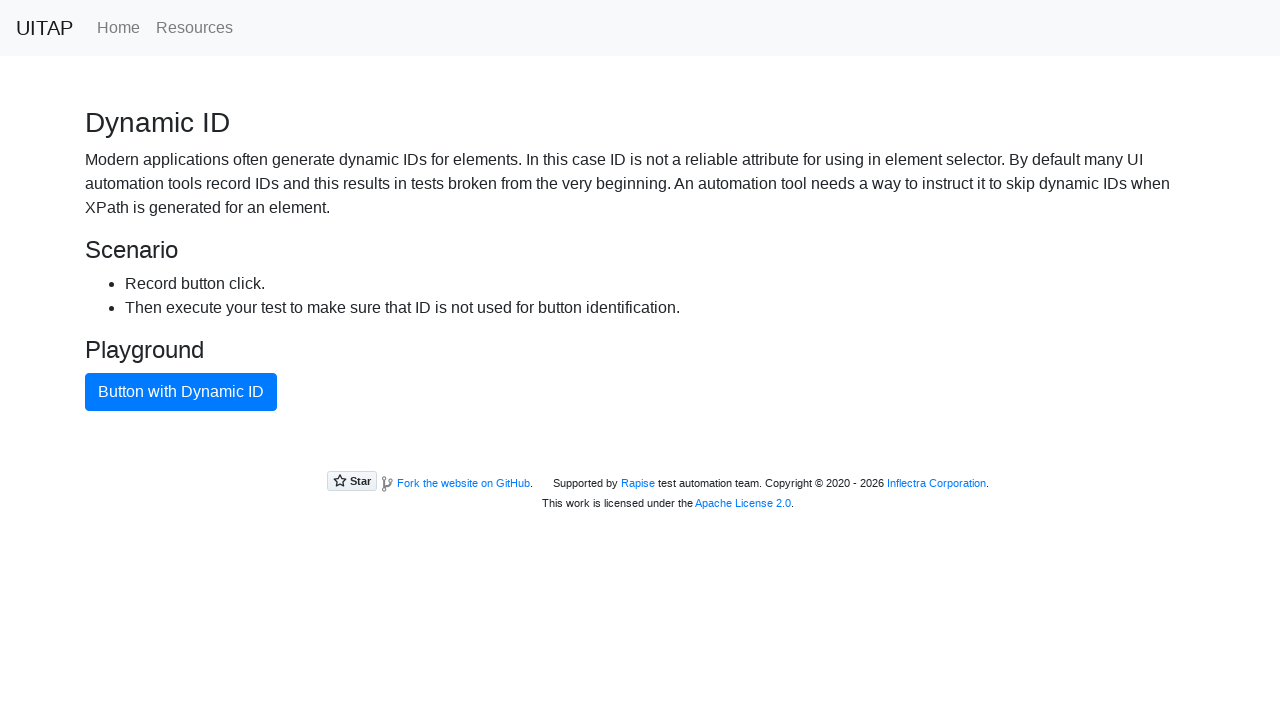

Navigated to UI Testing Playground dynamic ID test page
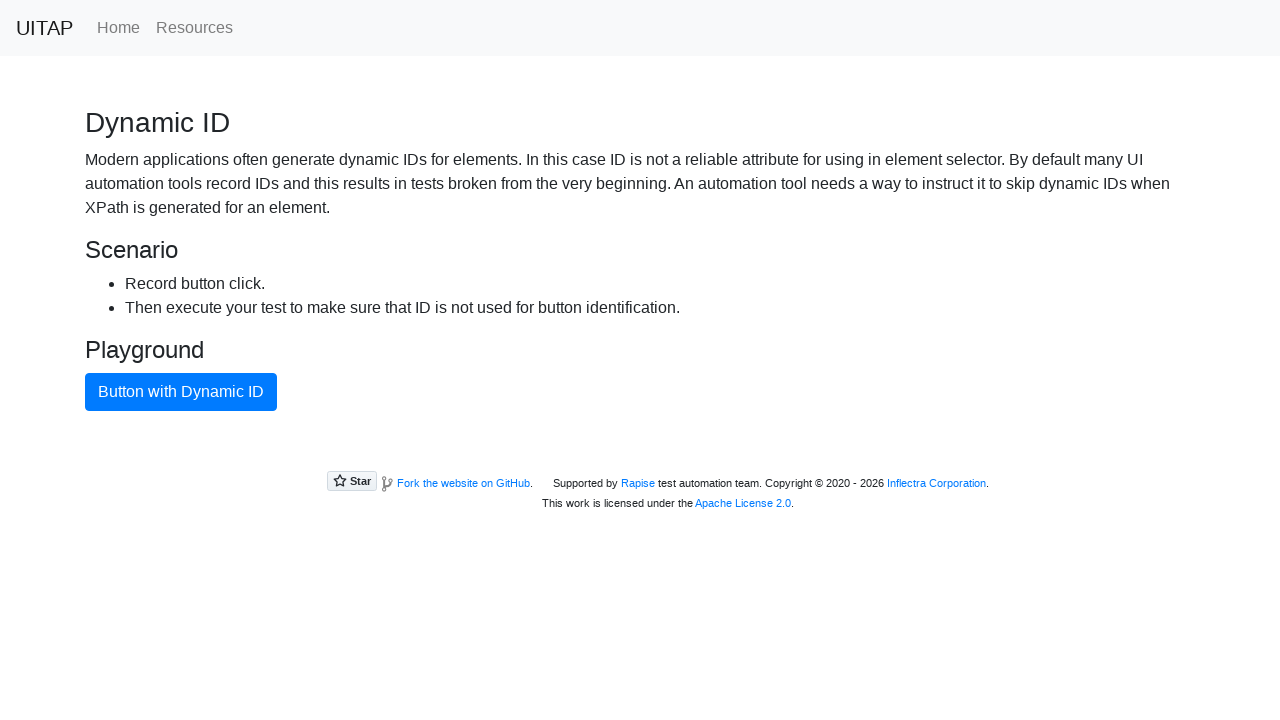

Clicked the primary button with dynamic ID at (181, 392) on .btn.btn-primary
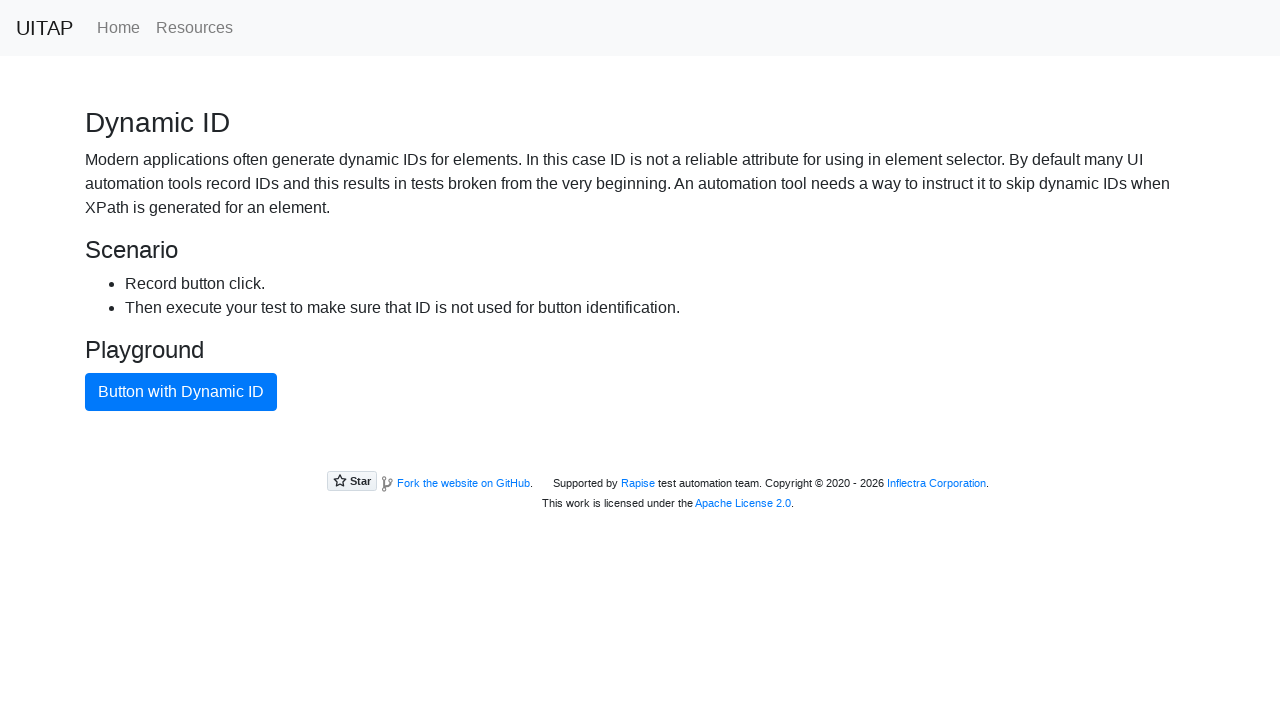

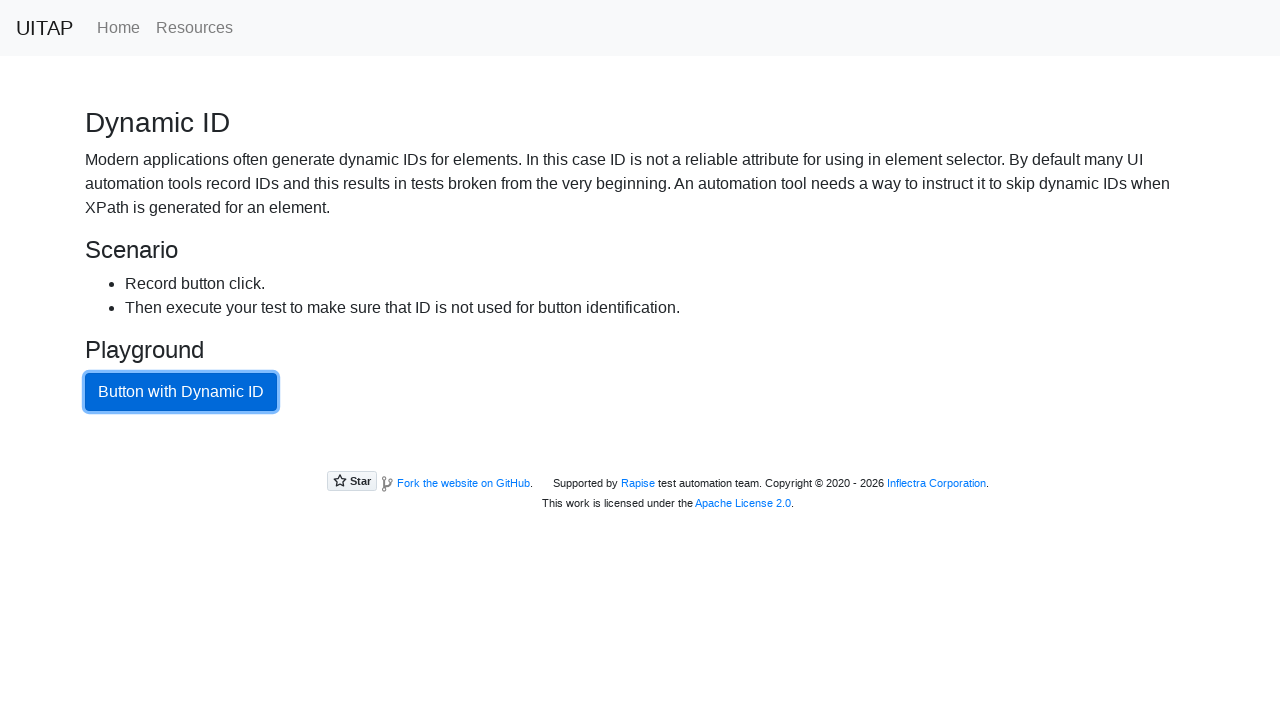